Tests checkbox functionality by clicking on the second checkbox

Starting URL: https://rahulshettyacademy.com/AutomationPractice/

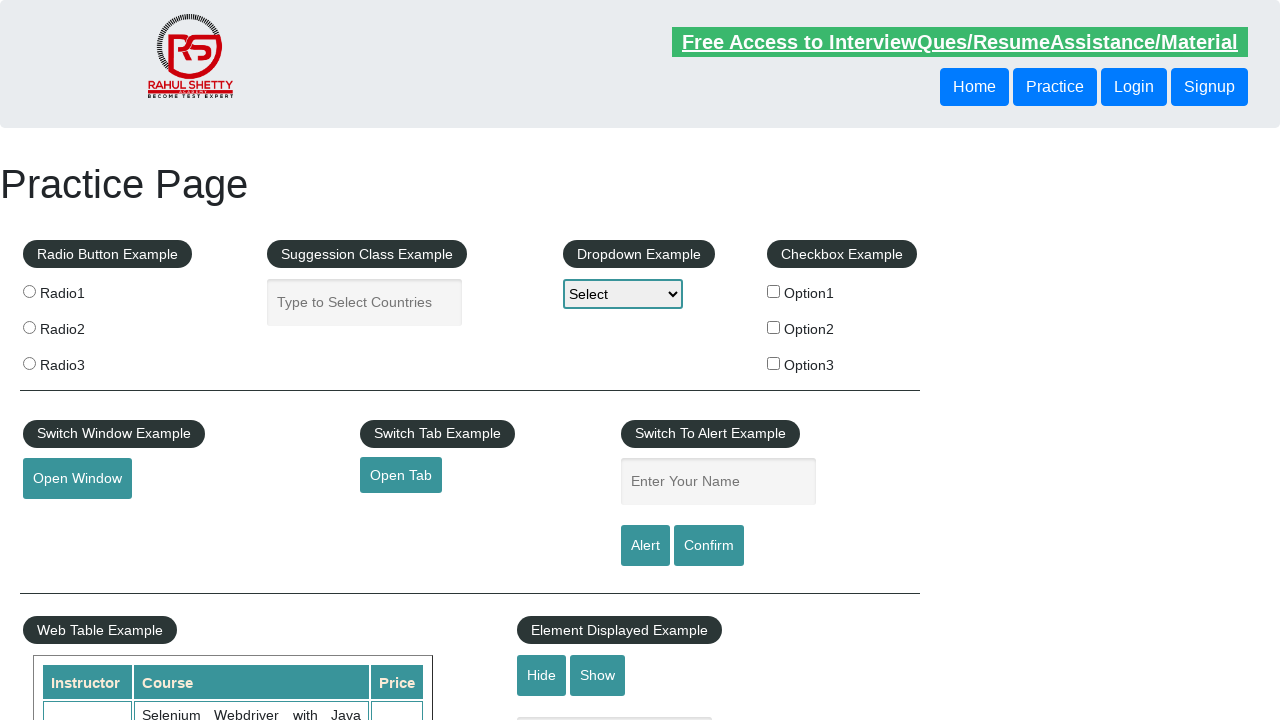

Clicked the second checkbox at (774, 327) on #checkBoxOption2
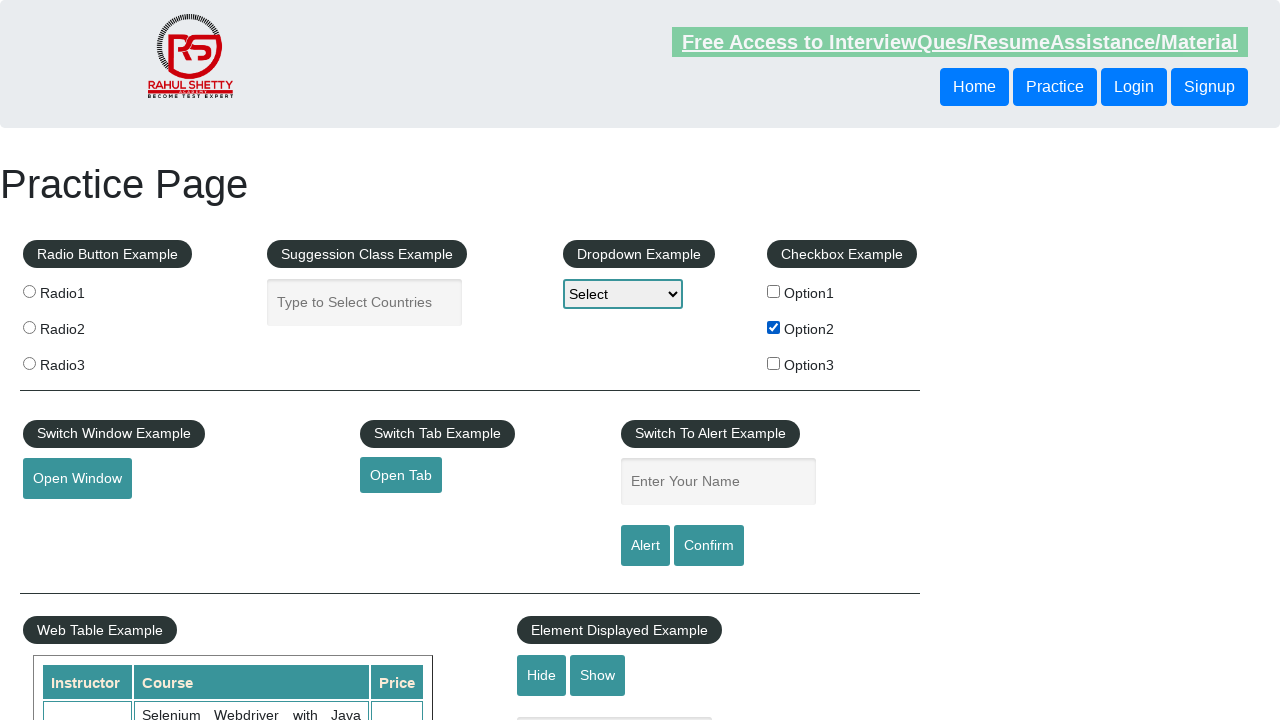

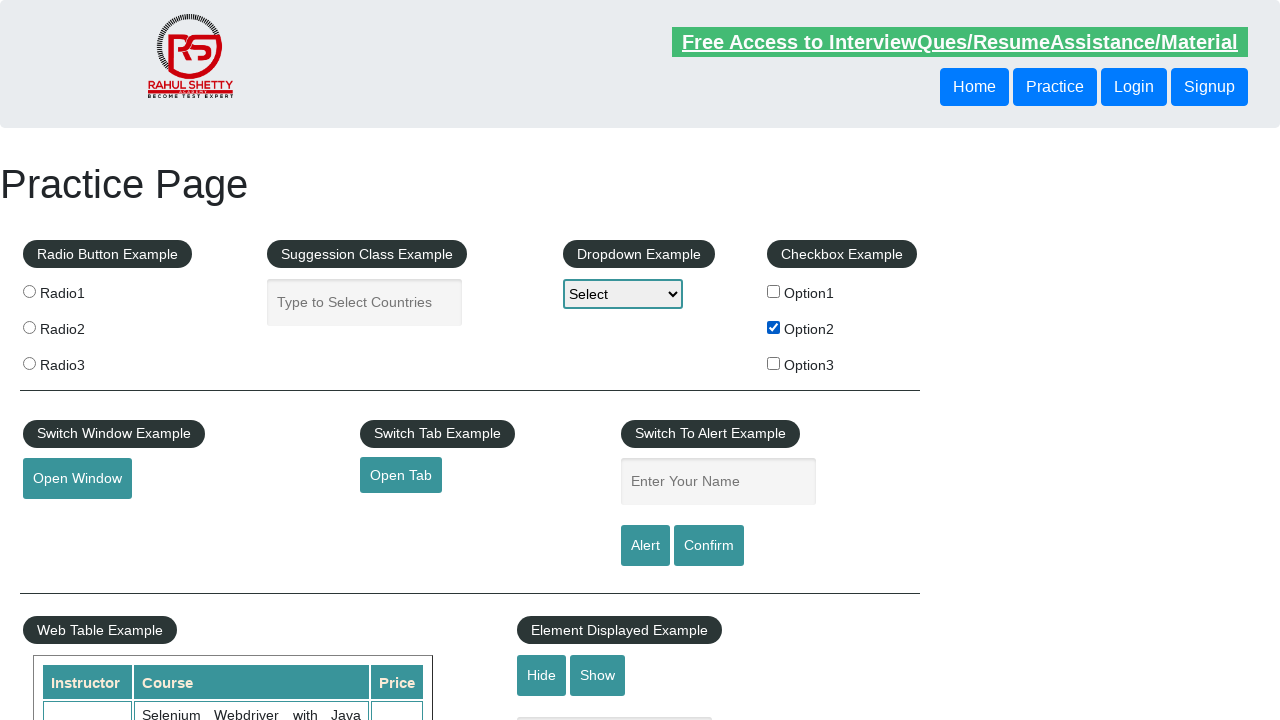